Tests alert popup functionality by clicking a button that triggers a delayed alert and then accepting it

Starting URL: https://demoqa.com/alerts

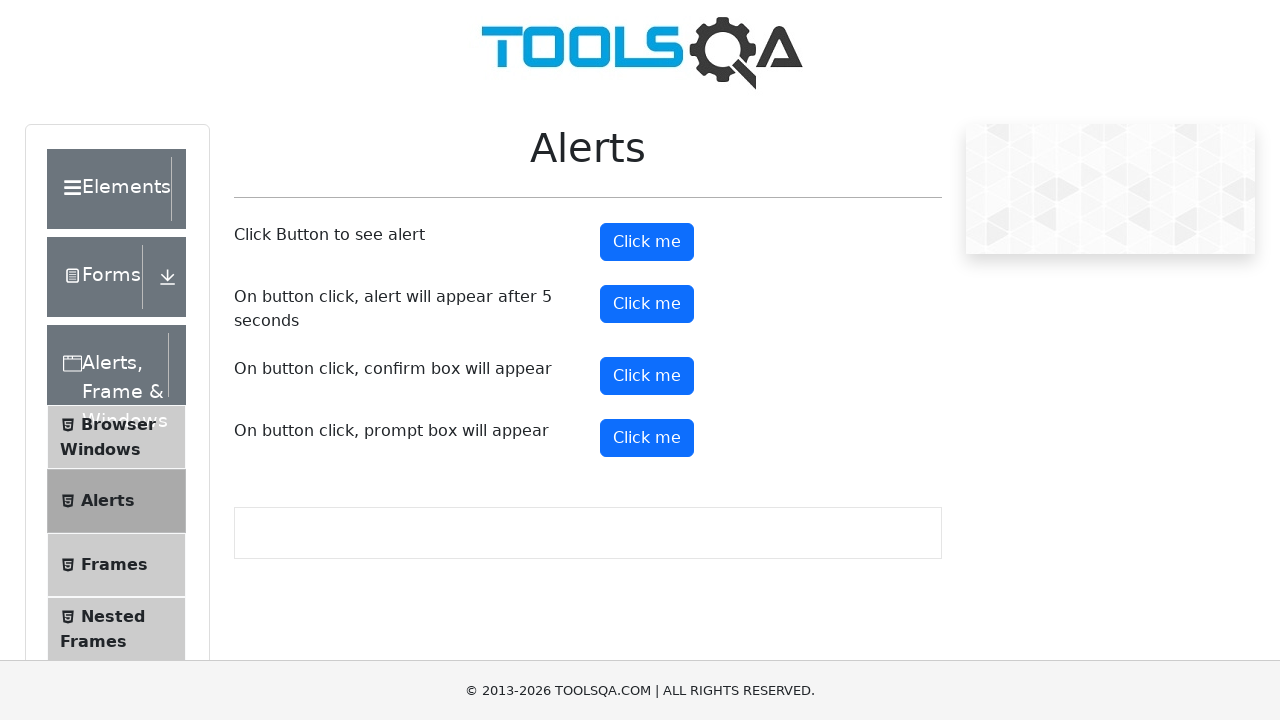

Clicked button to trigger delayed alert at (647, 304) on #timerAlertButton
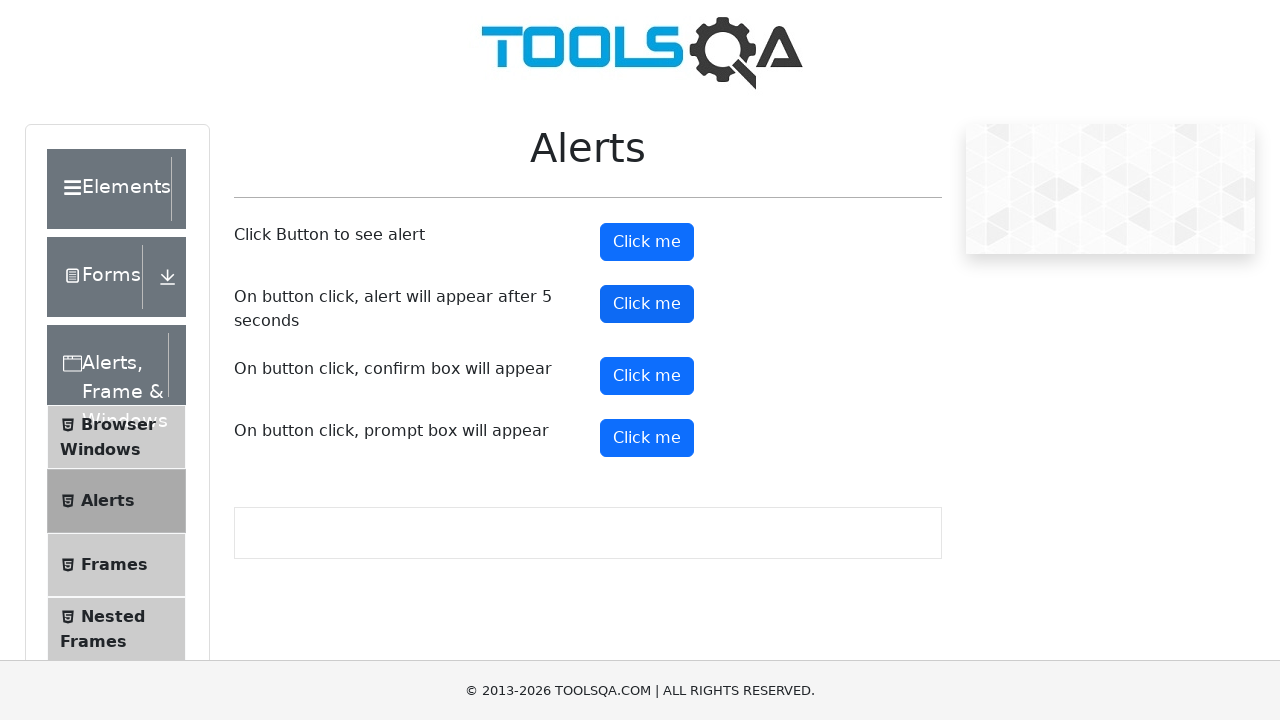

Waited 5 seconds for alert to appear
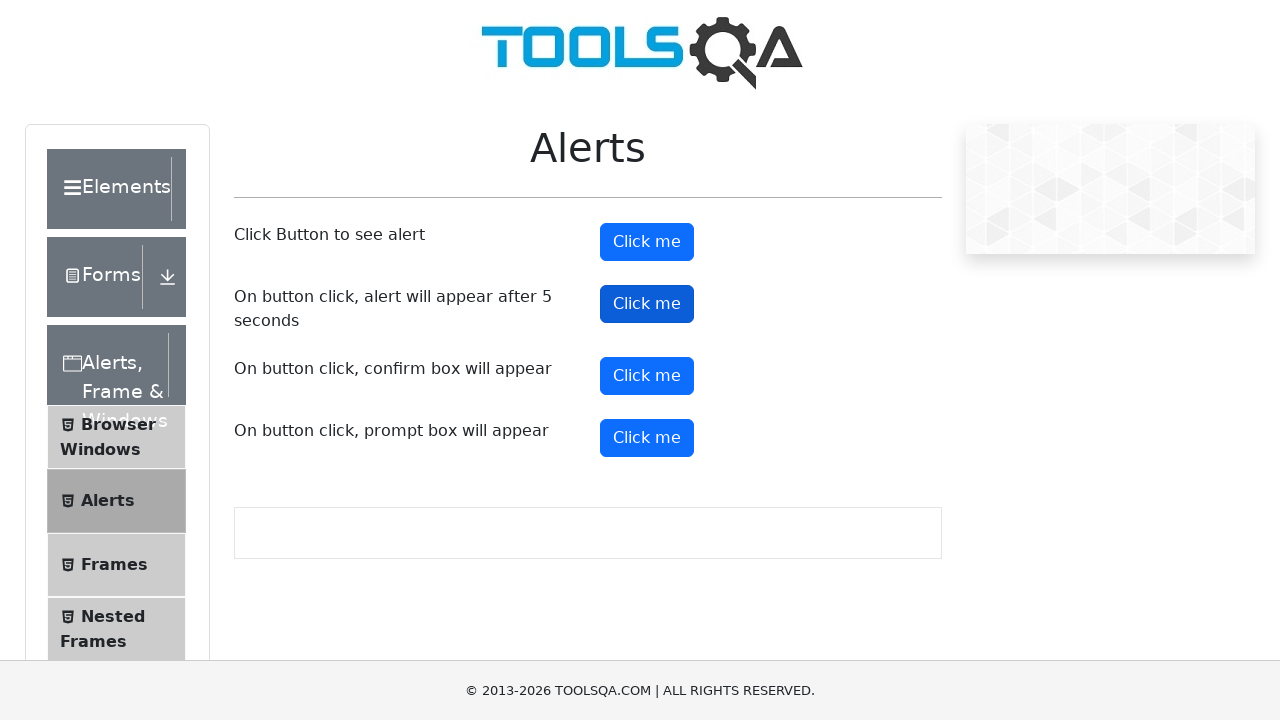

Set up dialog handler to accept alerts
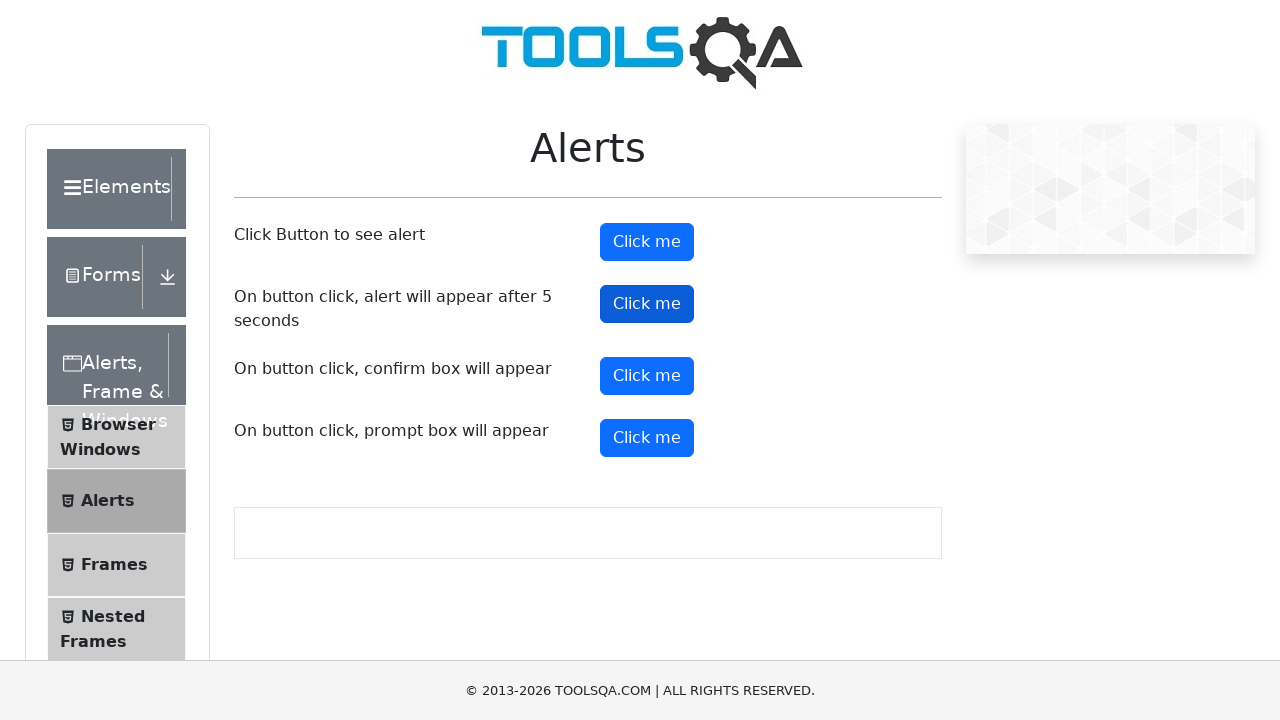

Clicked button again to trigger alert with handler active at (647, 304) on #timerAlertButton
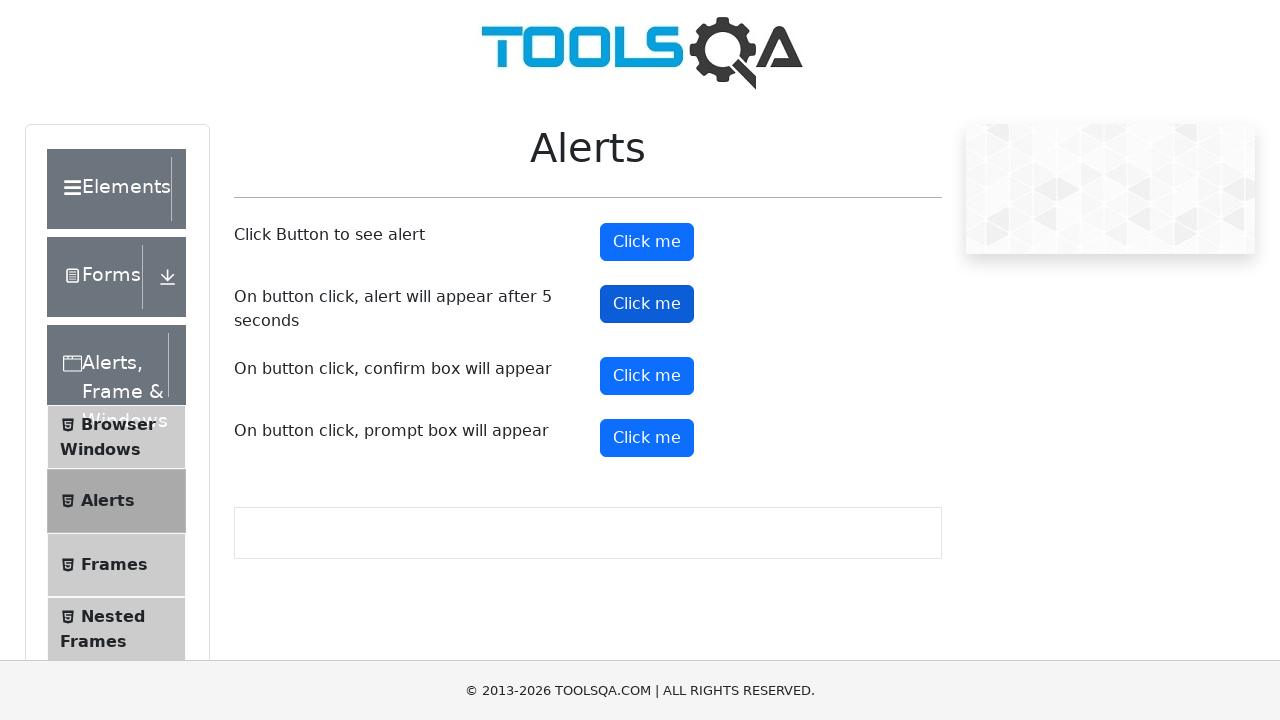

Waited for alert to appear and be accepted
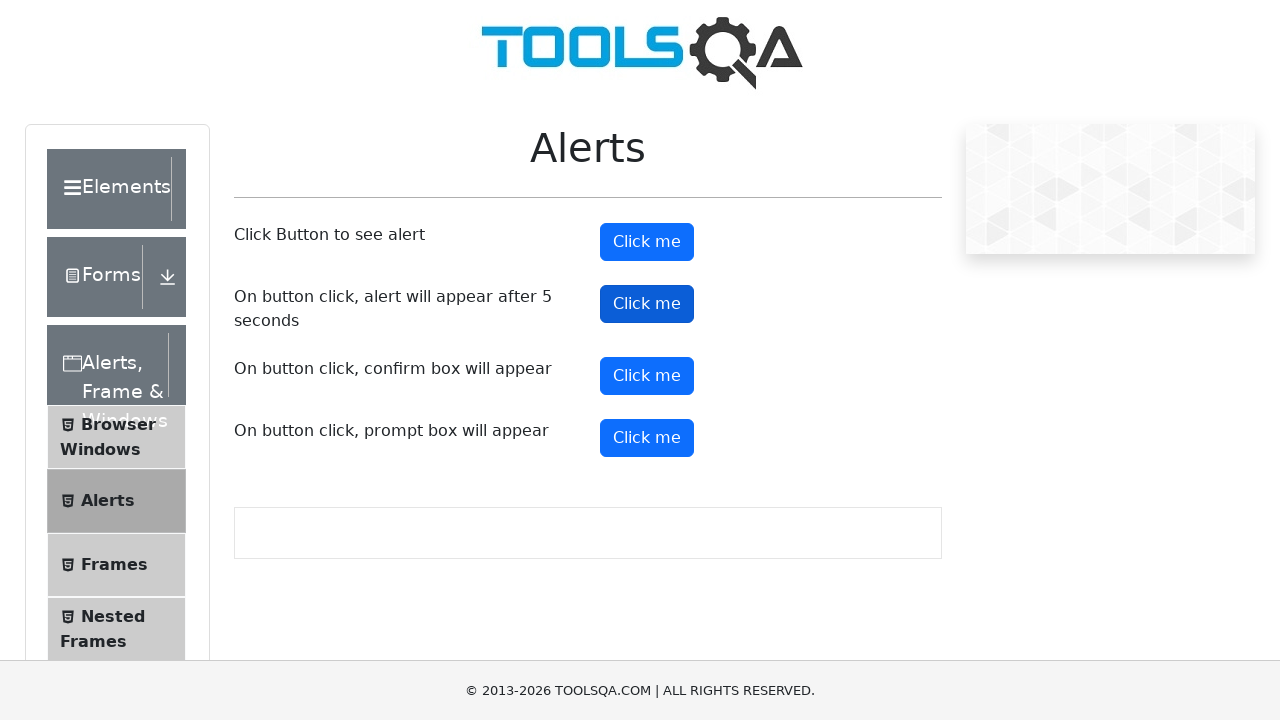

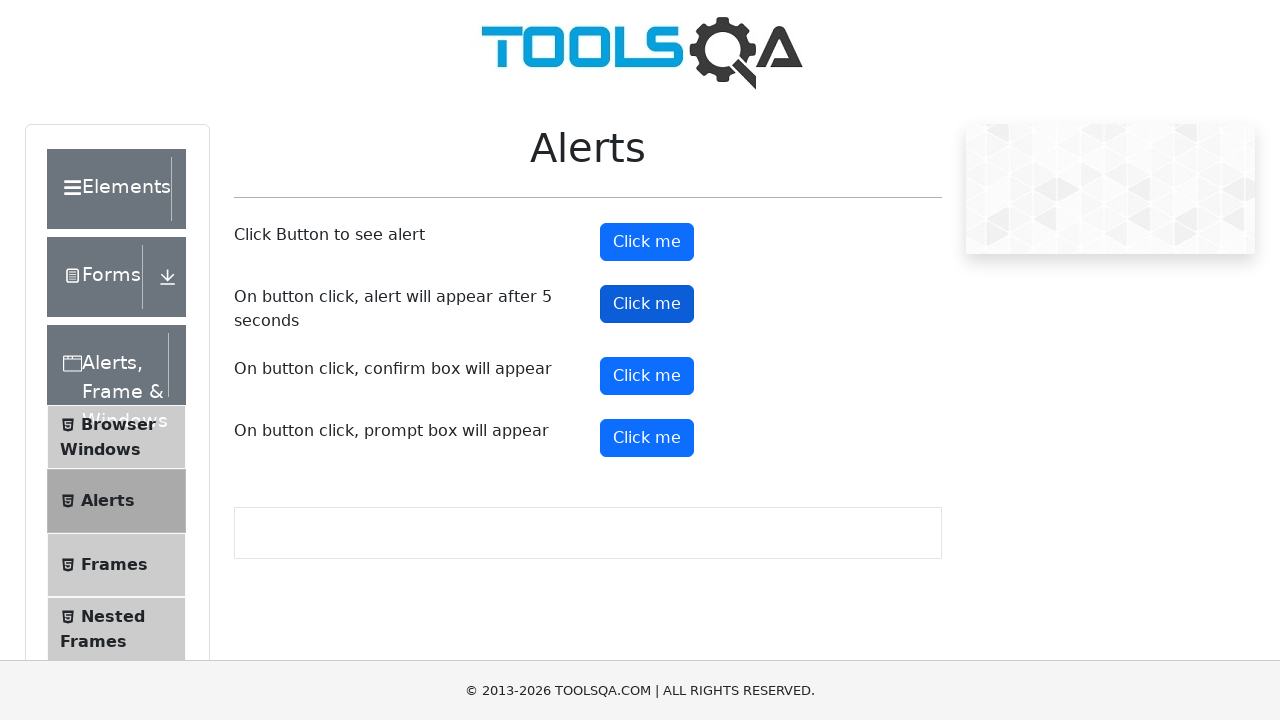